Tests dynamic controls functionality by verifying a text input's enabled state, clicking a toggle button to enable it, and then typing text into the field.

Starting URL: https://training-support.net/webelements/dynamic-controls

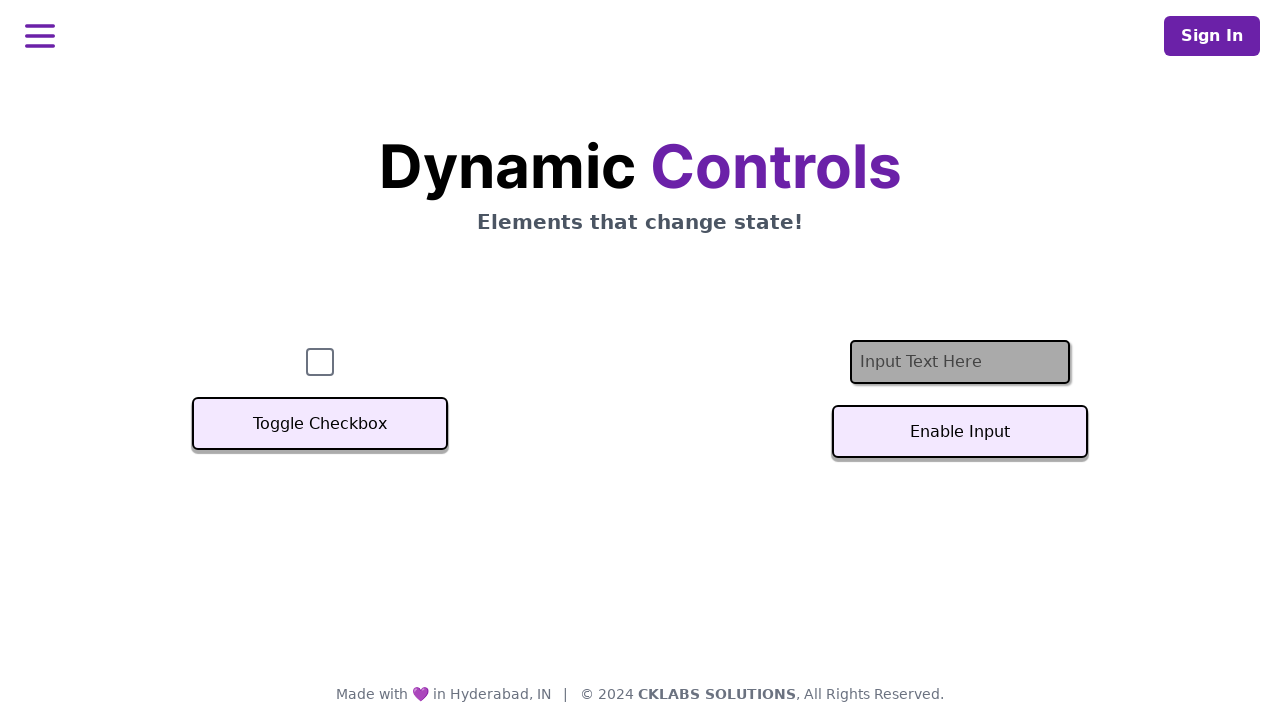

Located the text input field
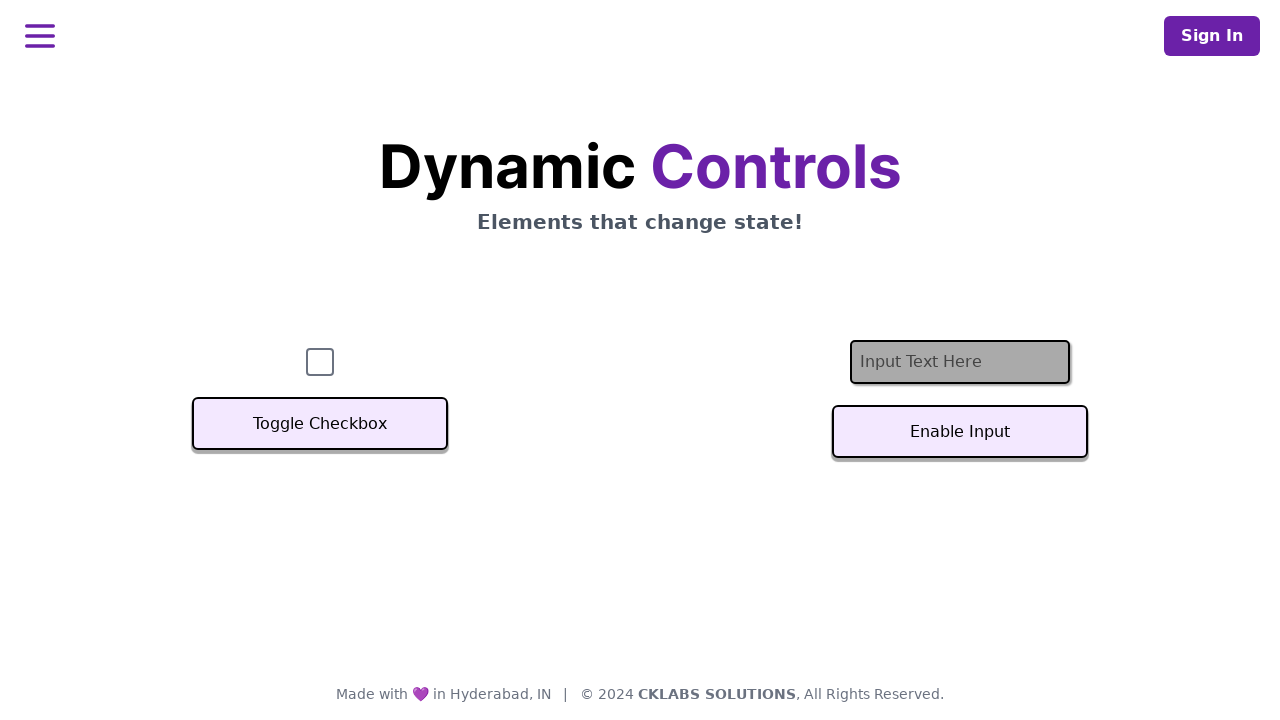

Clicked the toggle button to enable the text field at (960, 432) on #textInputButton
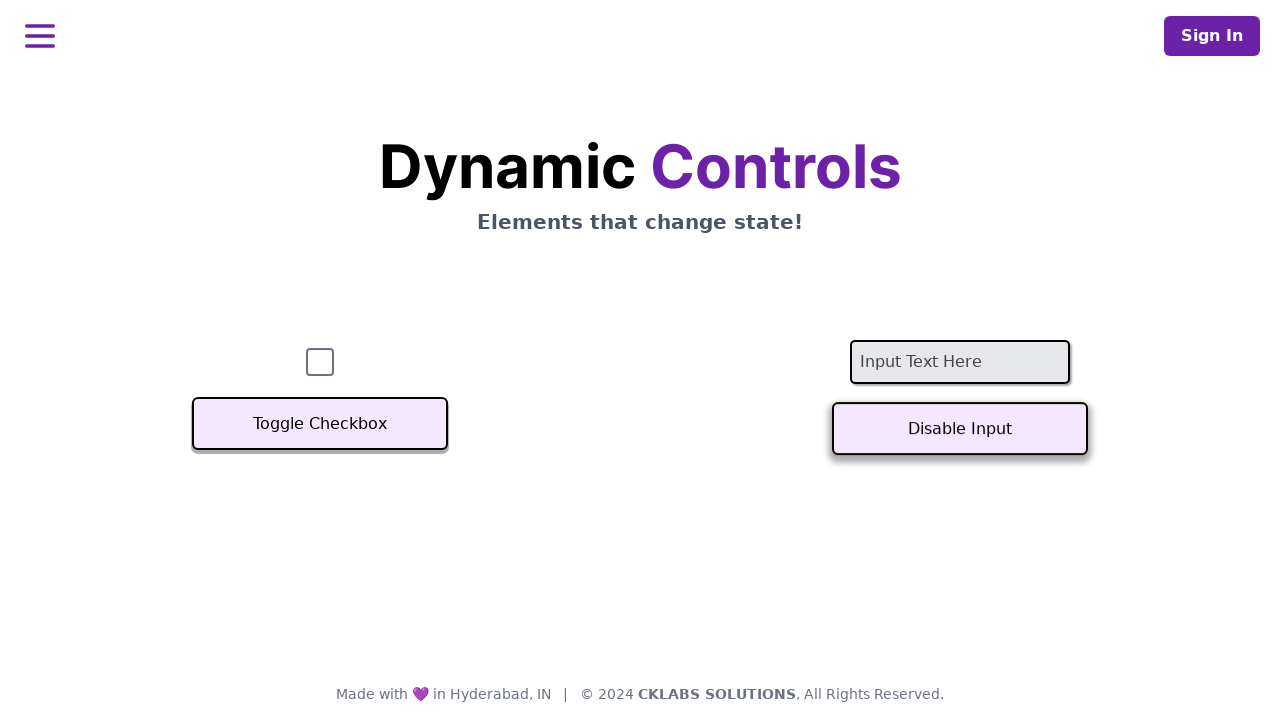

Text input field is now enabled
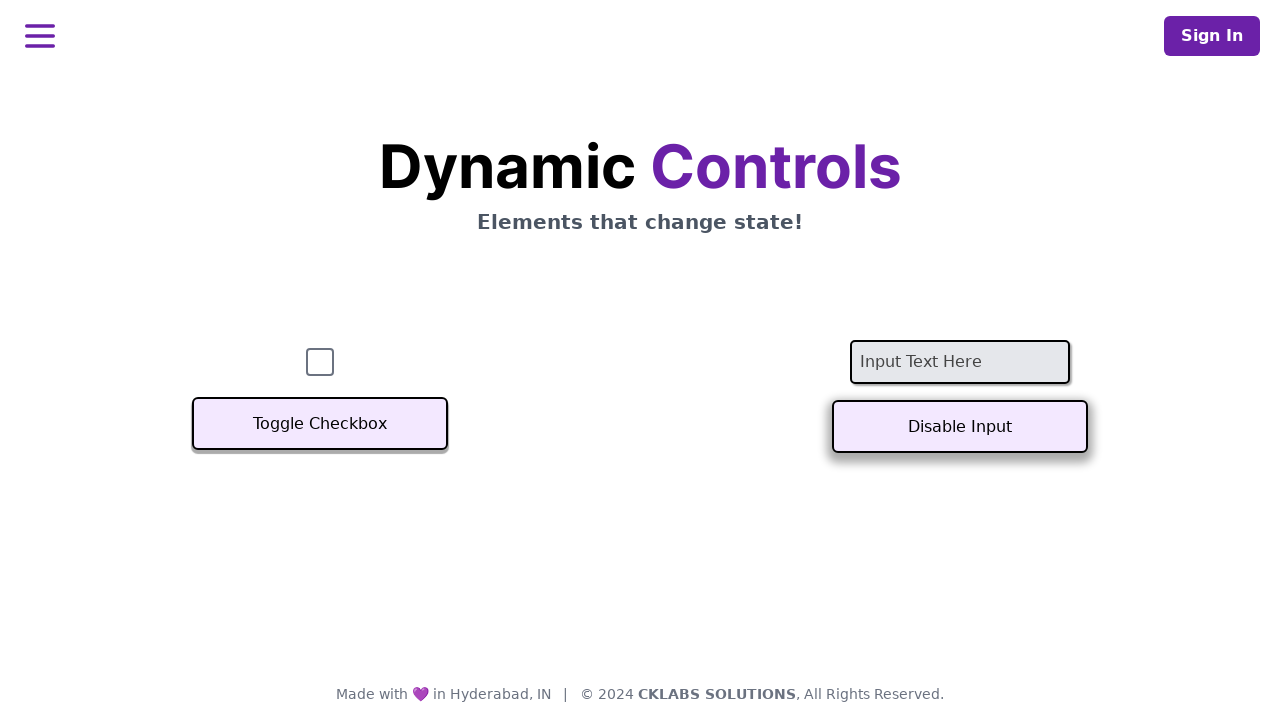

Typed 'Example text' into the enabled text field on #textInput
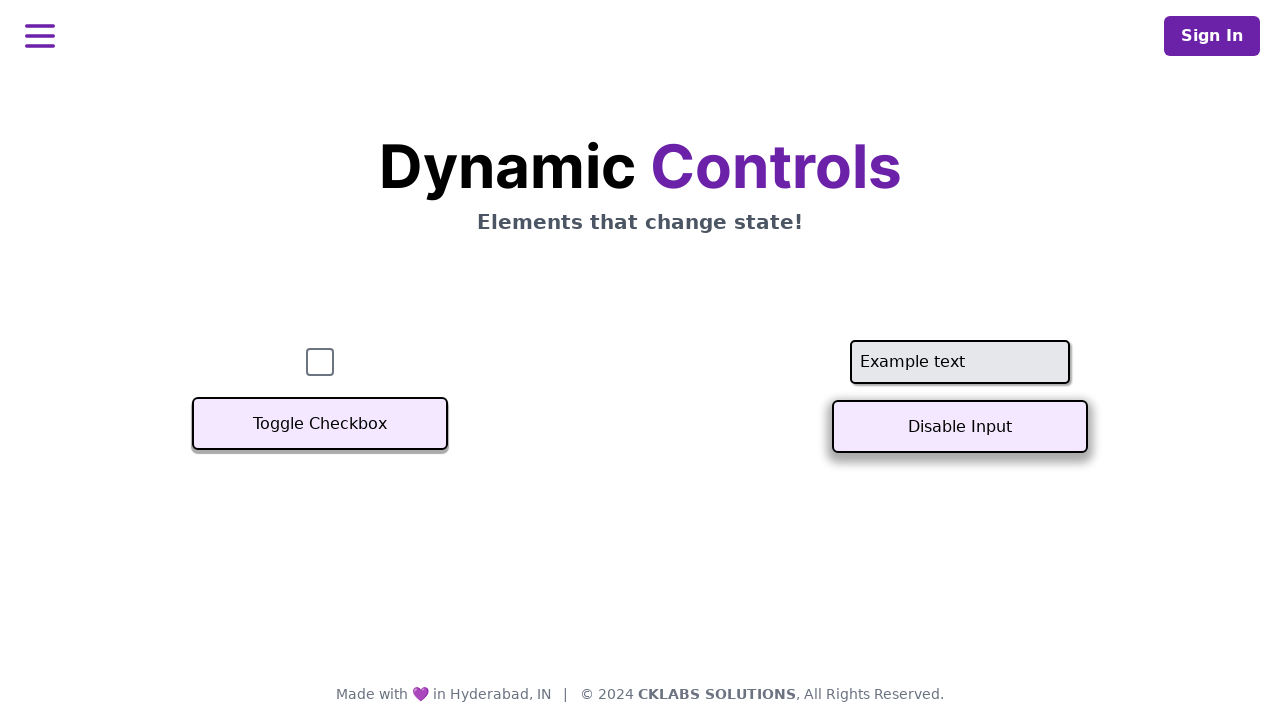

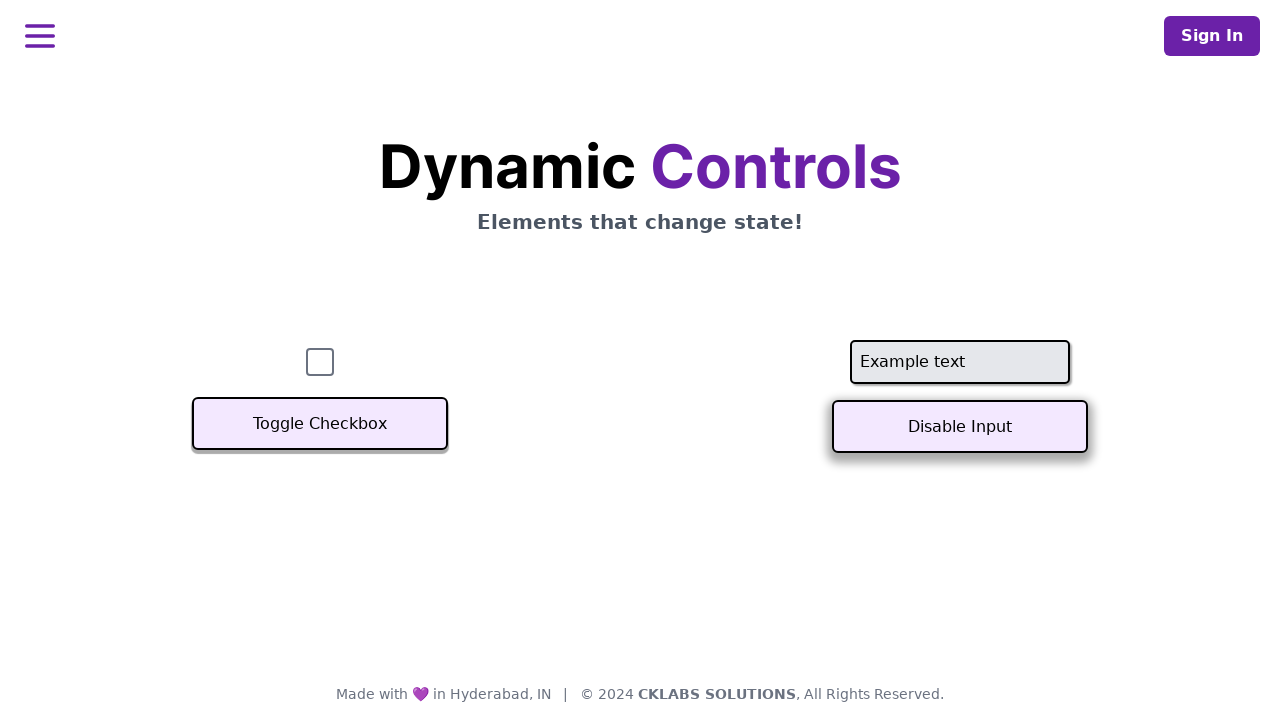